Tests JavaScript alert handling by clicking a link to trigger an alert, retrieving the alert text, and accepting (dismissing) the alert.

Starting URL: https://www.selenium.dev/documentation/en/webdriver/js_alerts_prompts_and_confirmations/

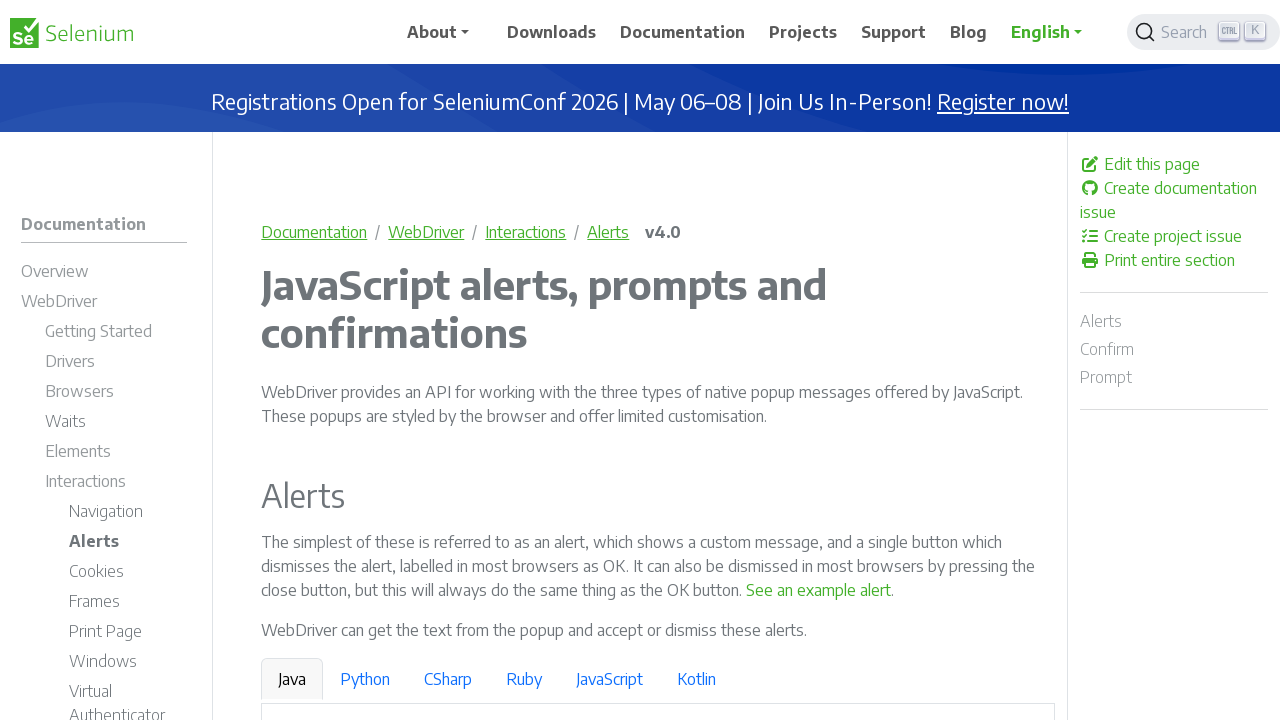

Clicked link to trigger JavaScript alert at (819, 590) on a[onclick*='window.alert']
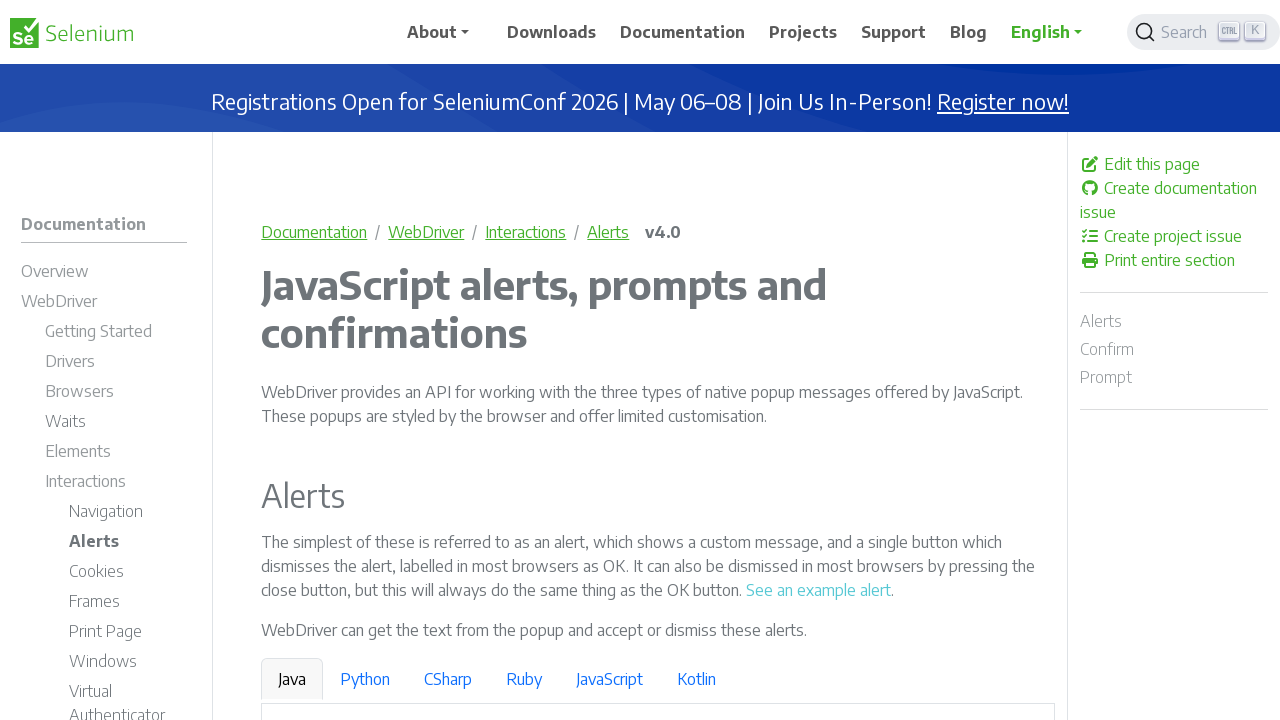

Set up dialog handler to accept alerts
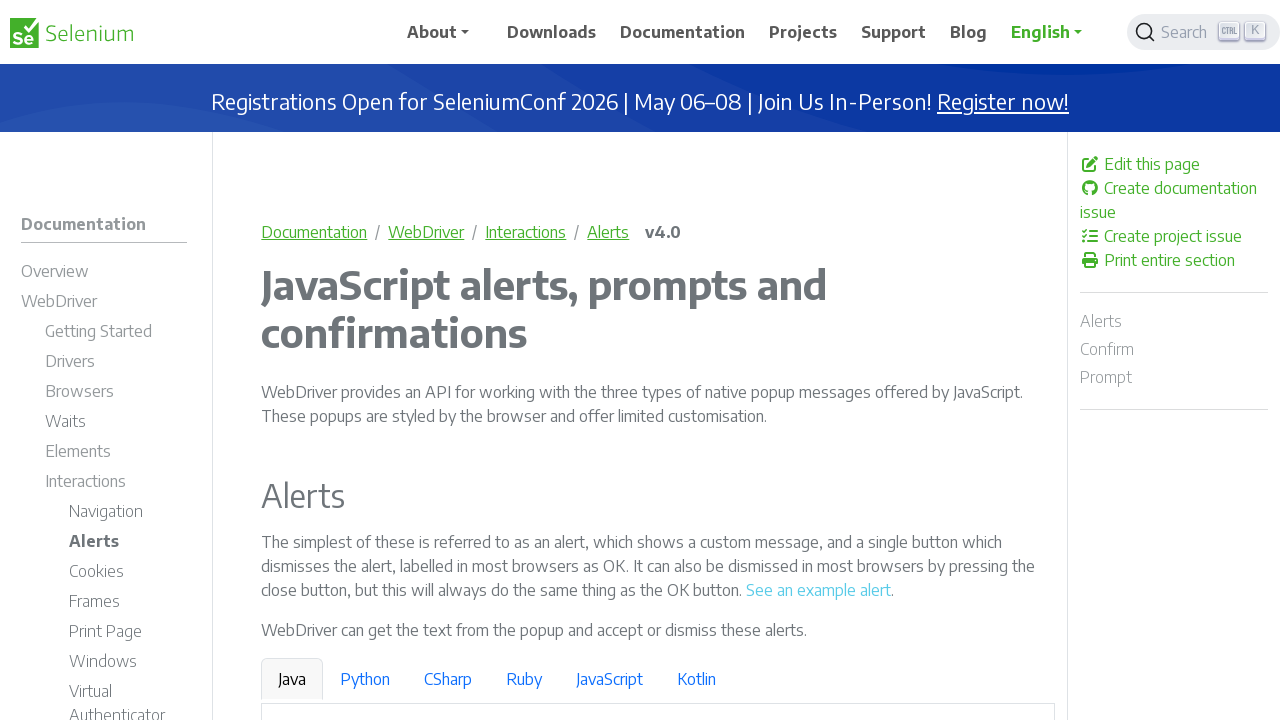

Alert was dismissed and link is available again
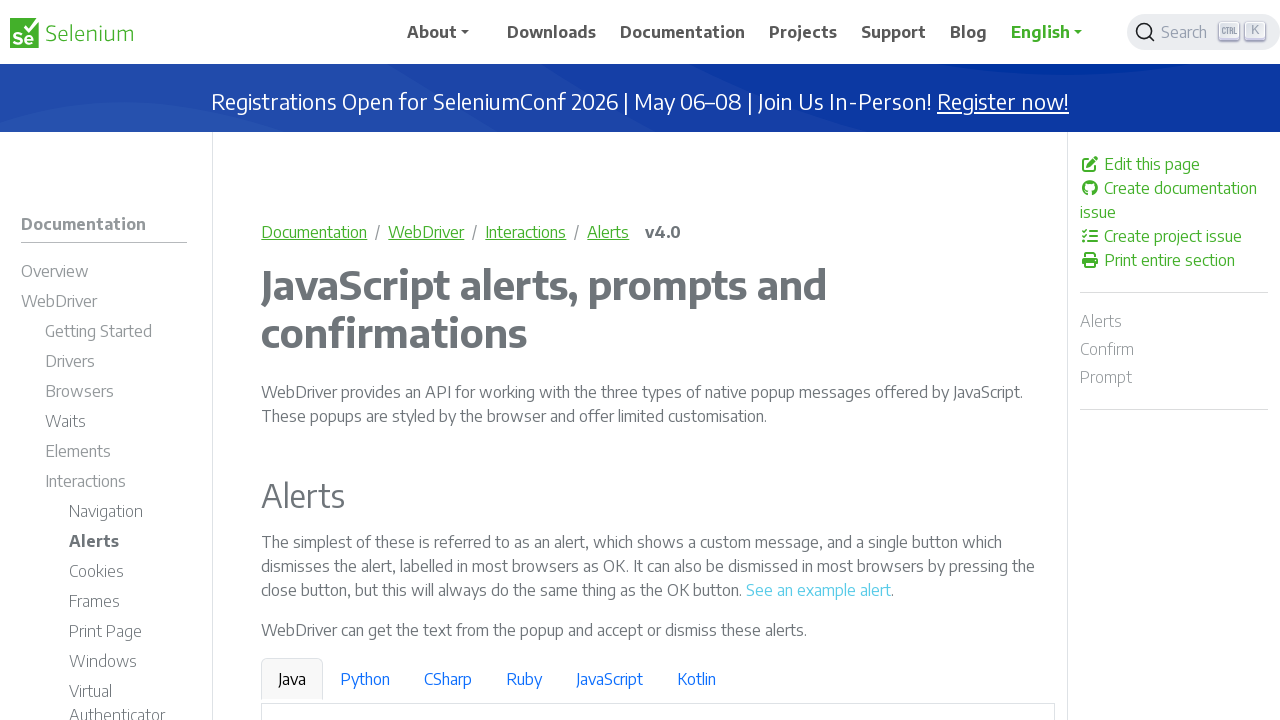

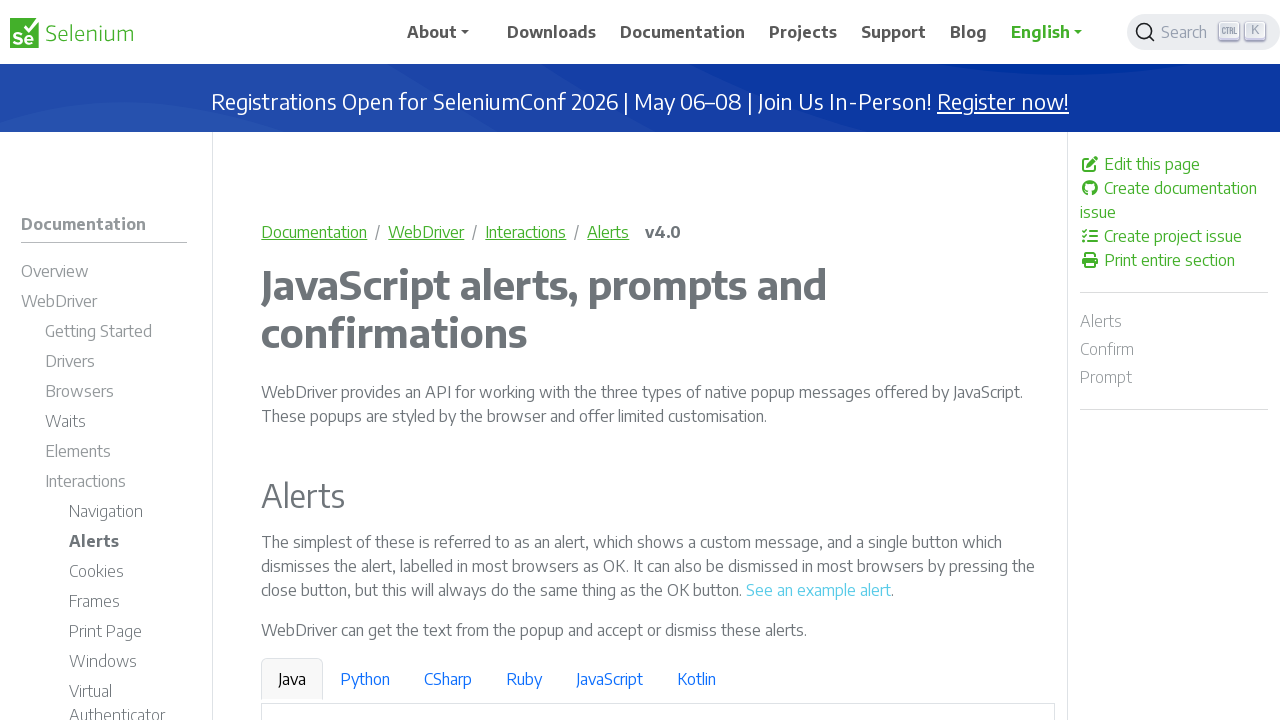